Checks if an h1 heading element is present and visible on the homepage

Starting URL: https://www.iamdave.ai

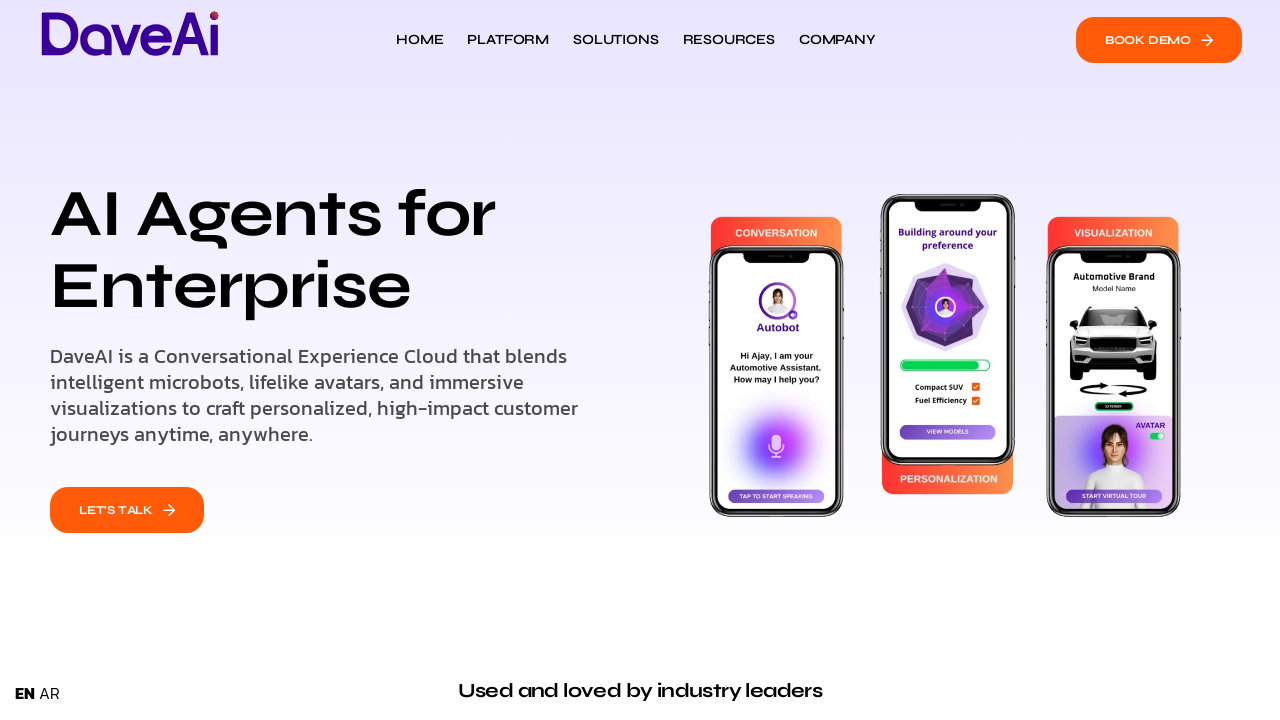

Navigated to https://www.iamdave.ai
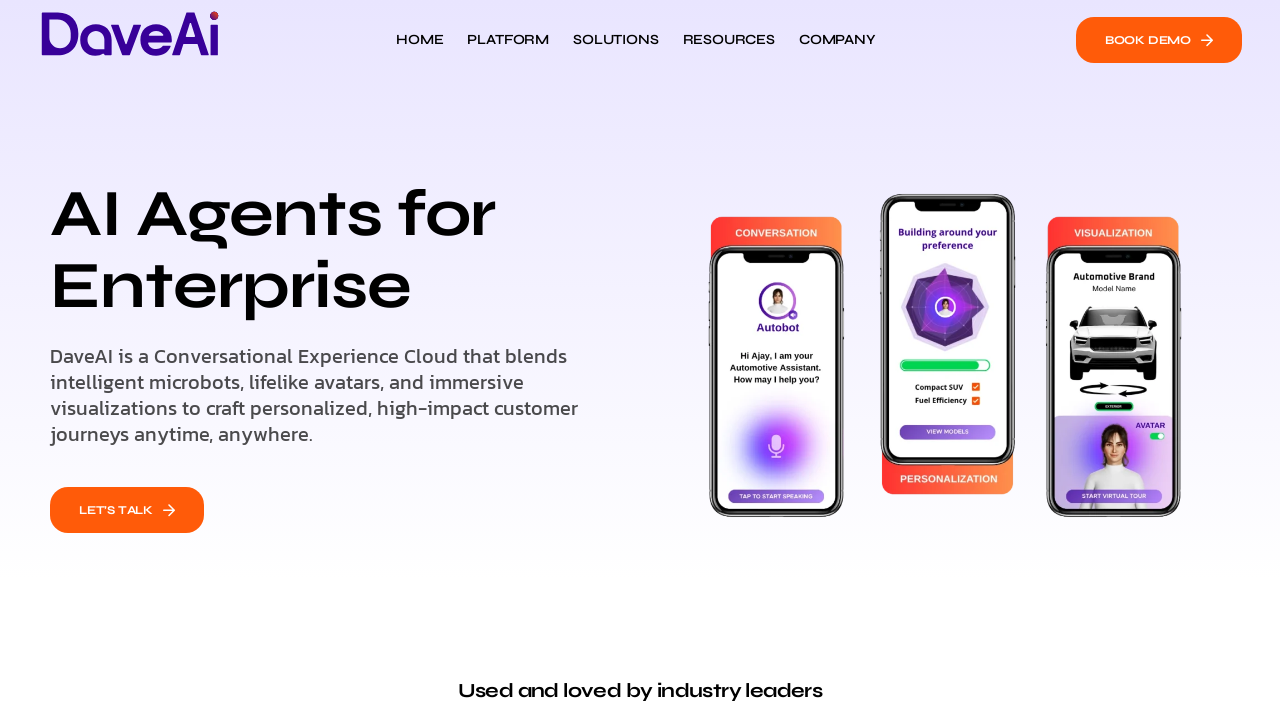

H1 heading element appeared on the page
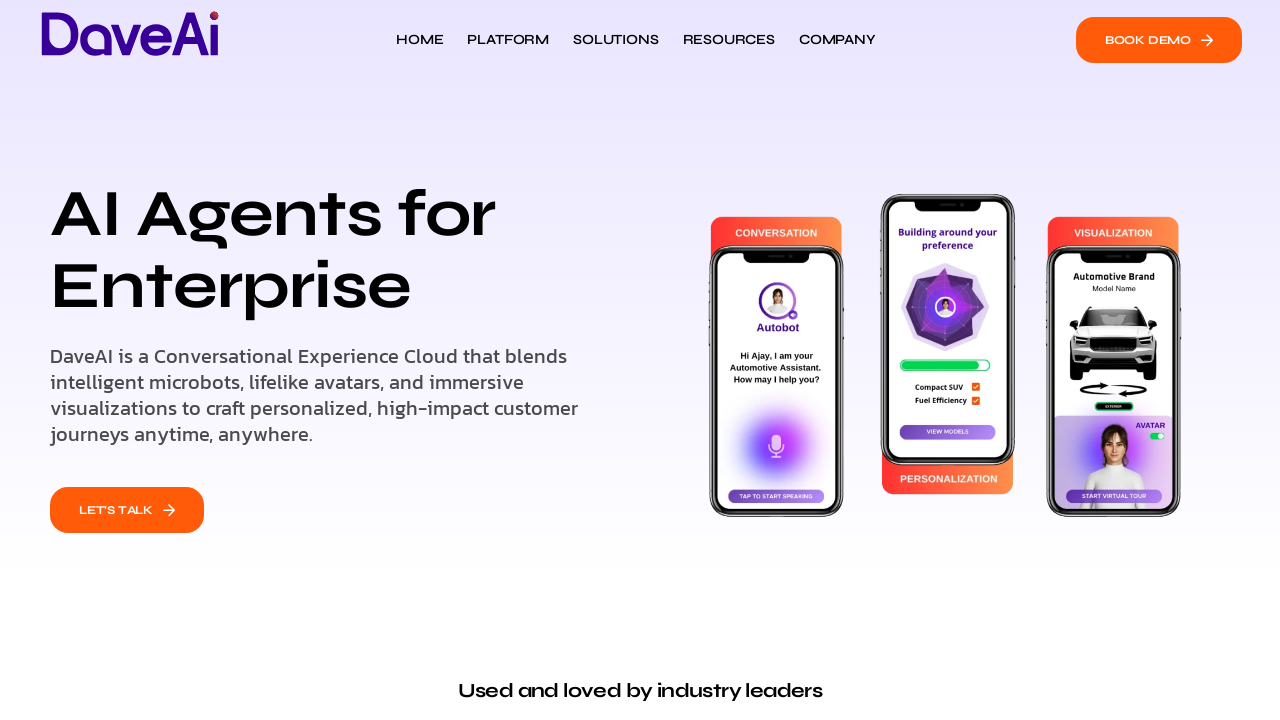

Verified that h1 heading is visible
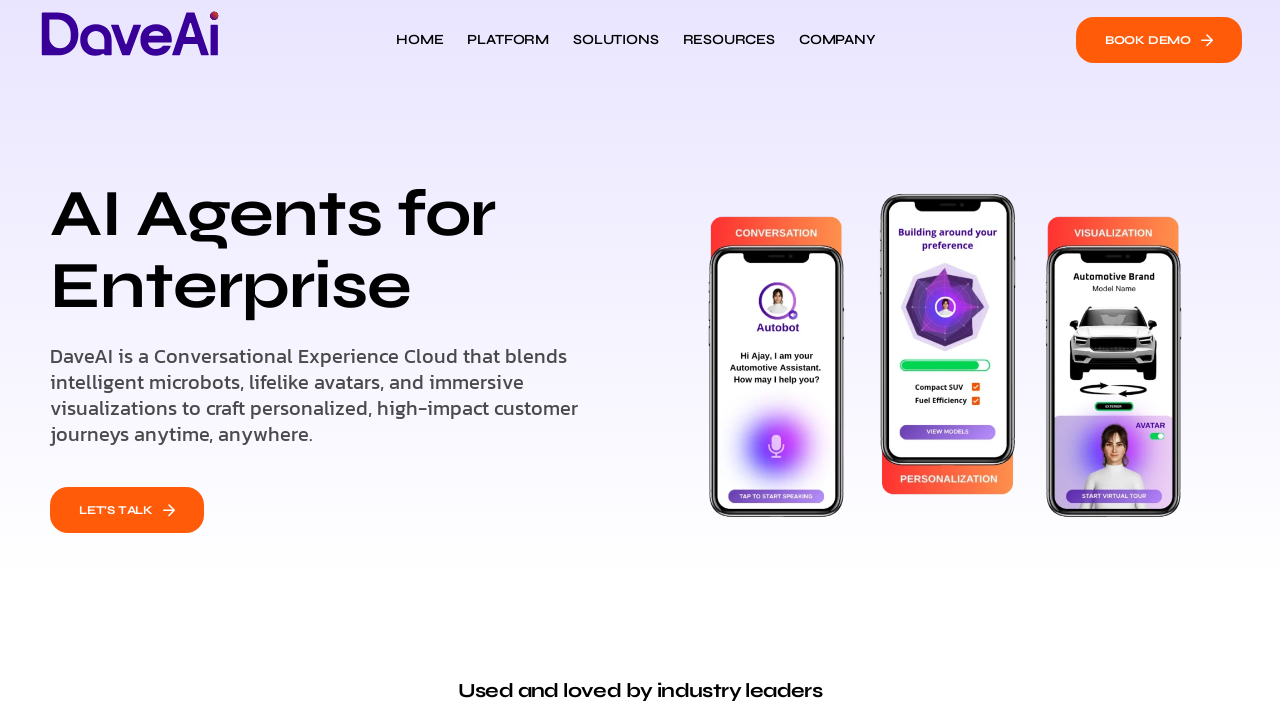

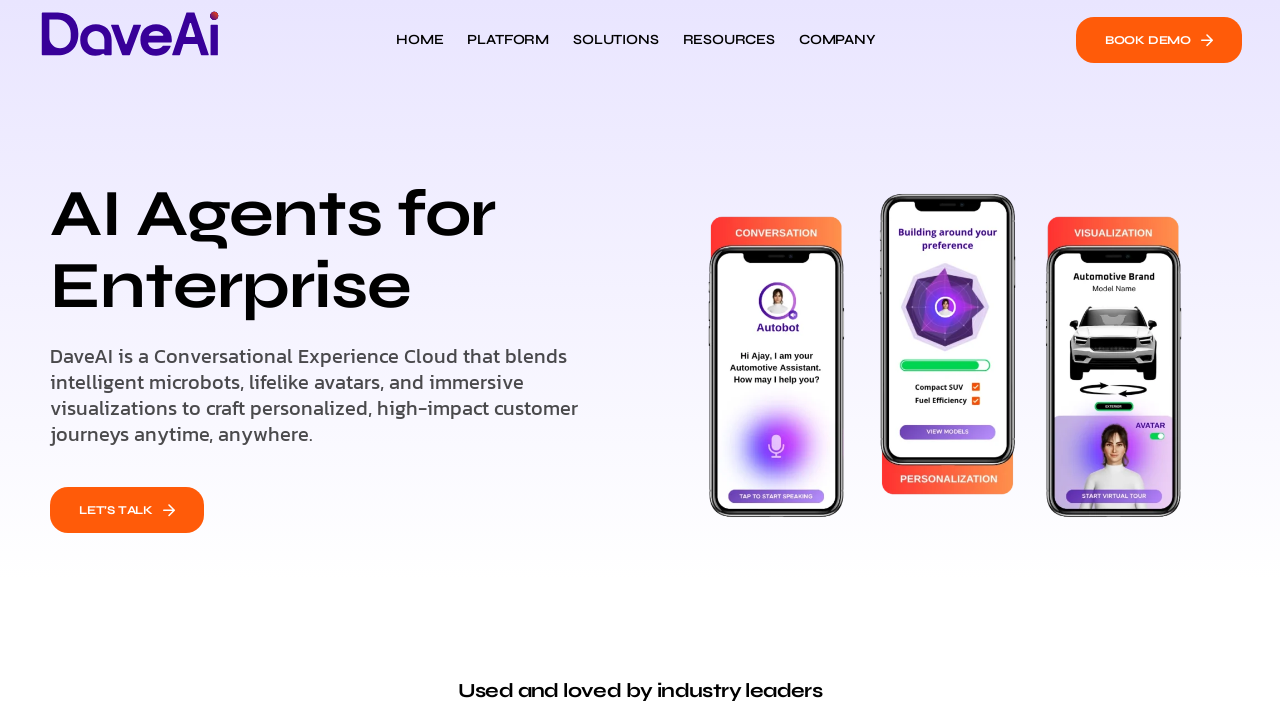